Navigates to the Ajio e-commerce website and verifies the page loads successfully

Starting URL: https://www.ajio.com/

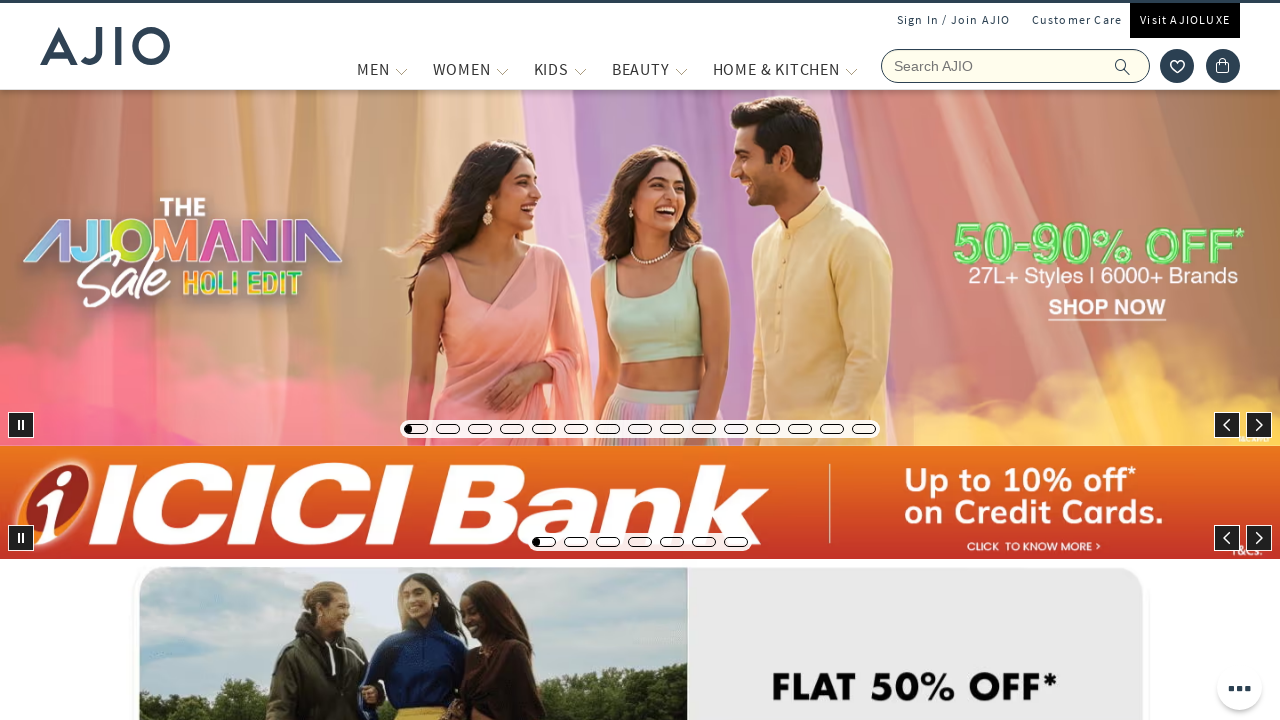

Waited for DOM content to load on Ajio website
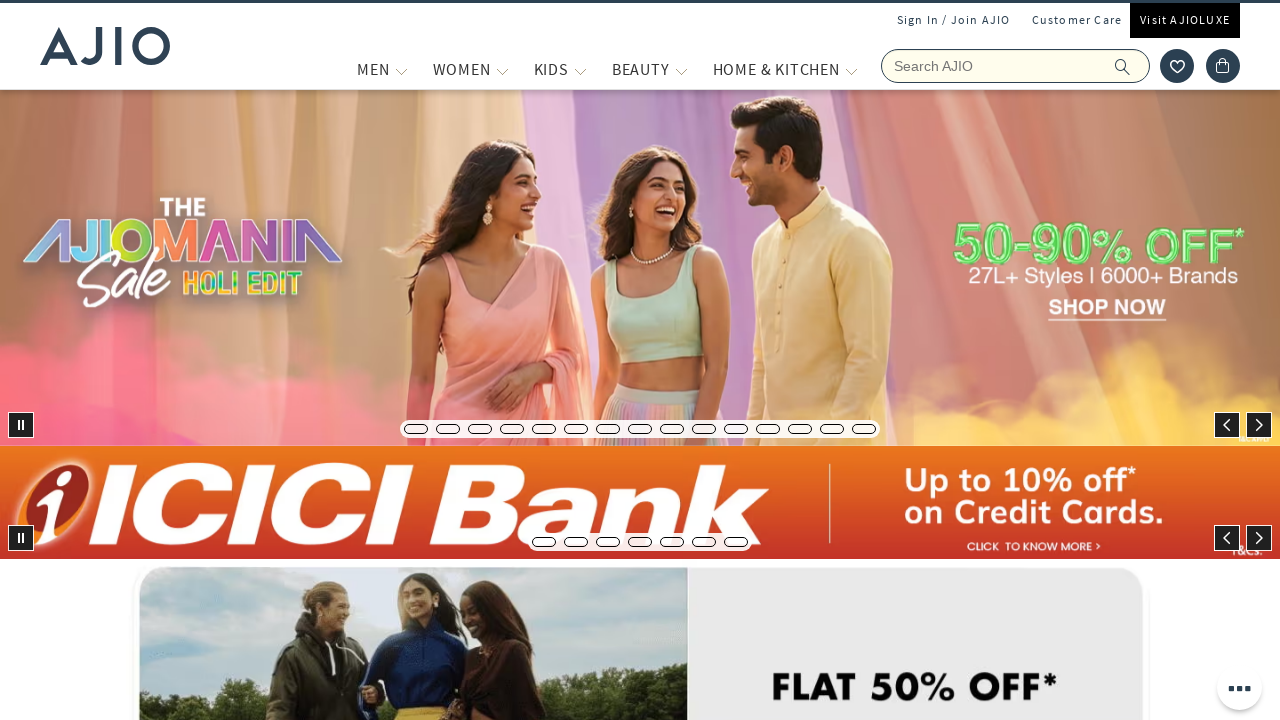

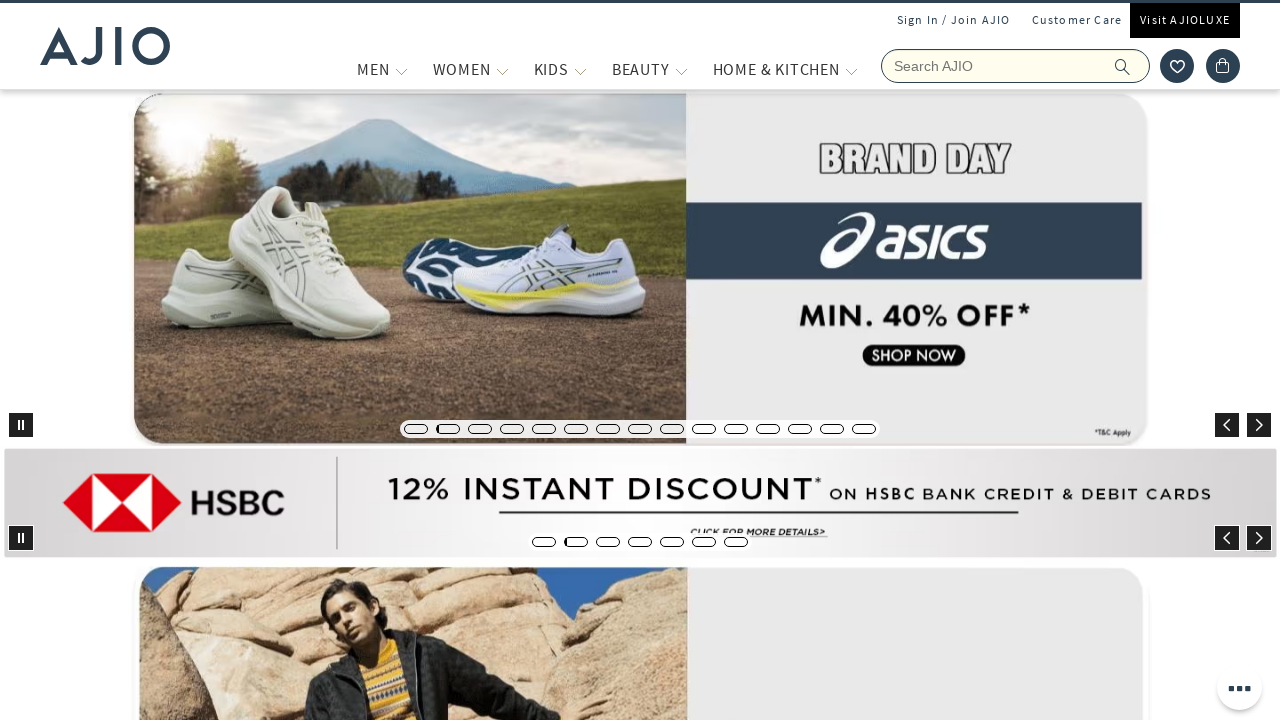